Tests dropdown selection functionality by selecting year (2005), month (November), day (10), and state (Texas) from various dropdown menus on a test page

Starting URL: https://testcenter.techproeducation.com/index.php?page=dropdown

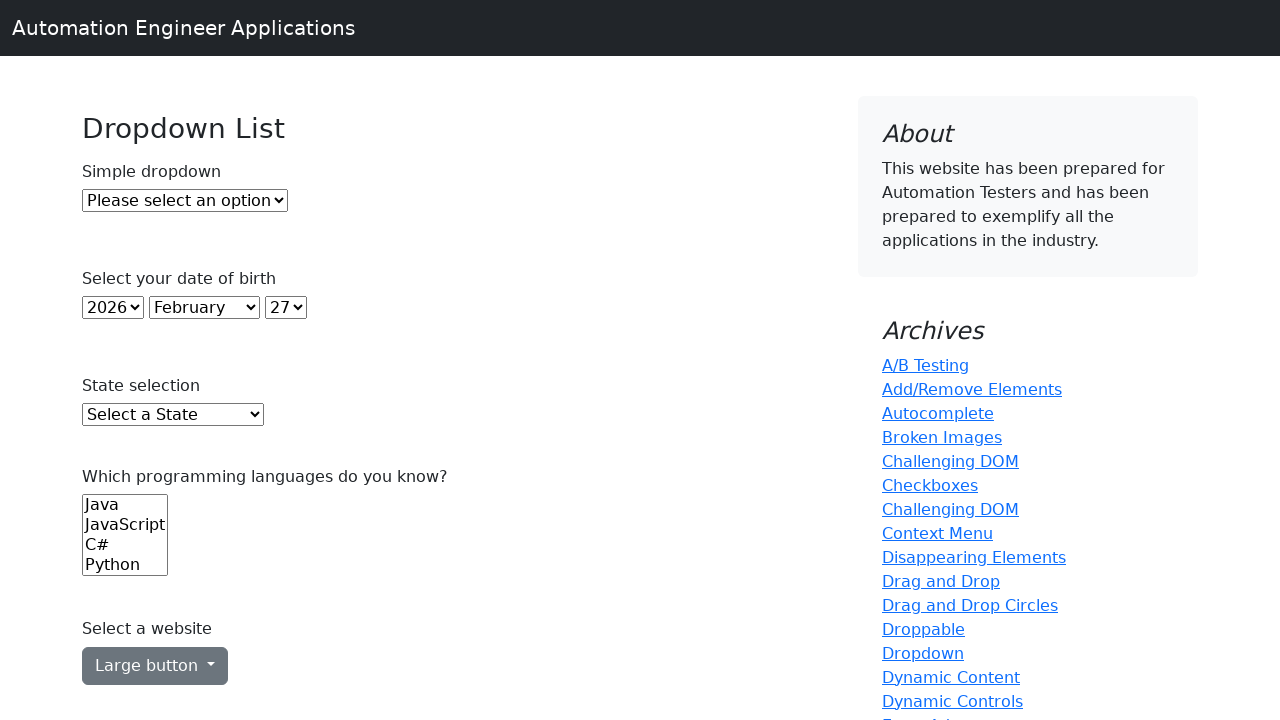

Selected year 2005 from year dropdown on select#year
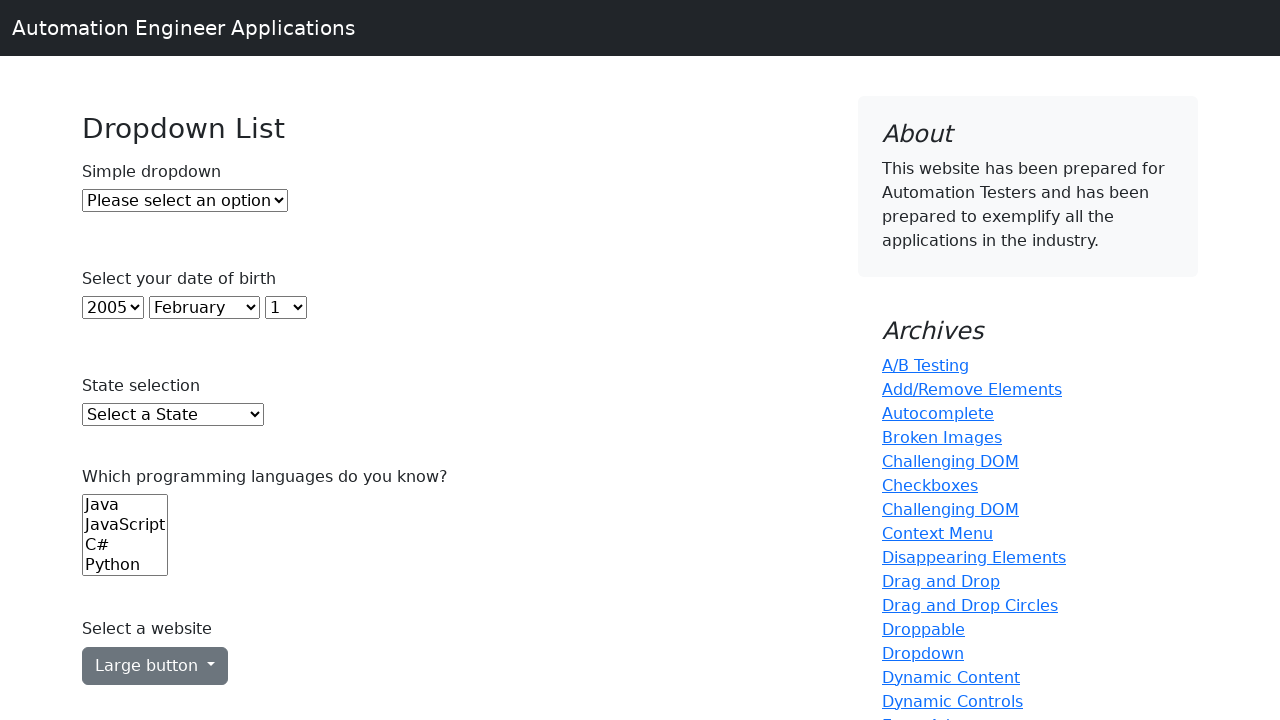

Selected November from month dropdown on select#month
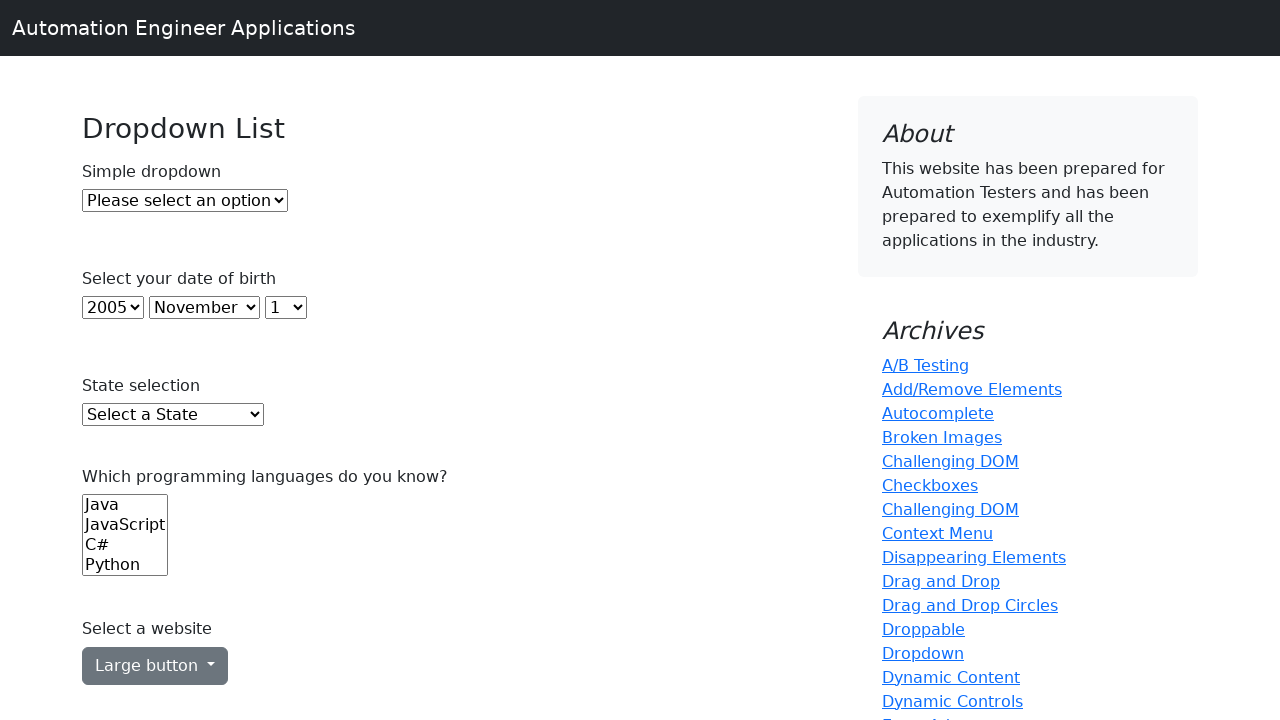

Selected day 10 from day dropdown on select#day
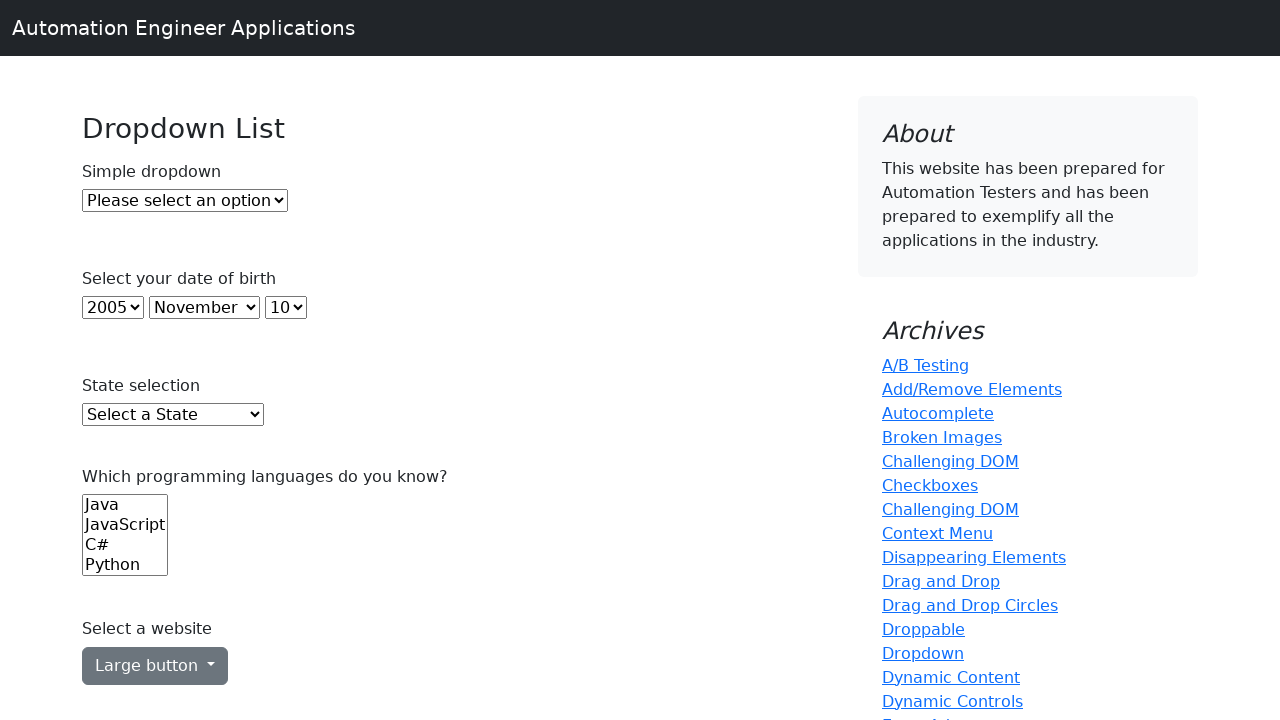

Selected Texas from state dropdown on select#state
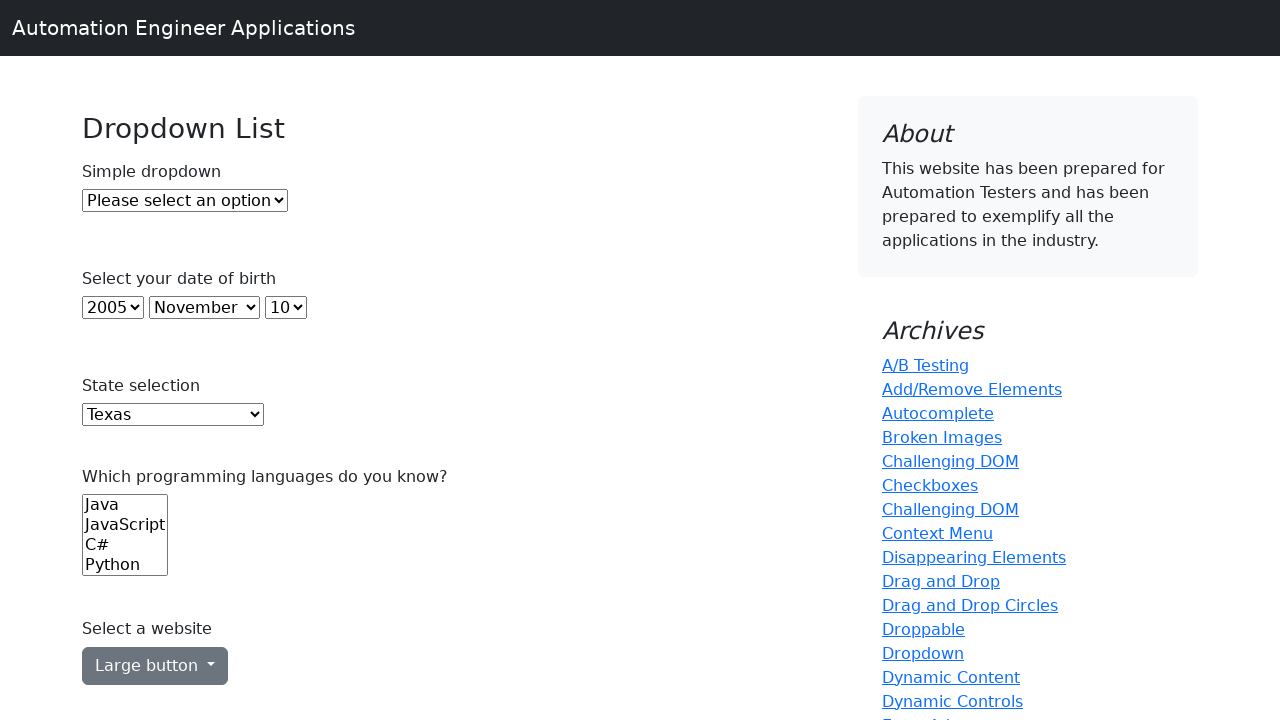

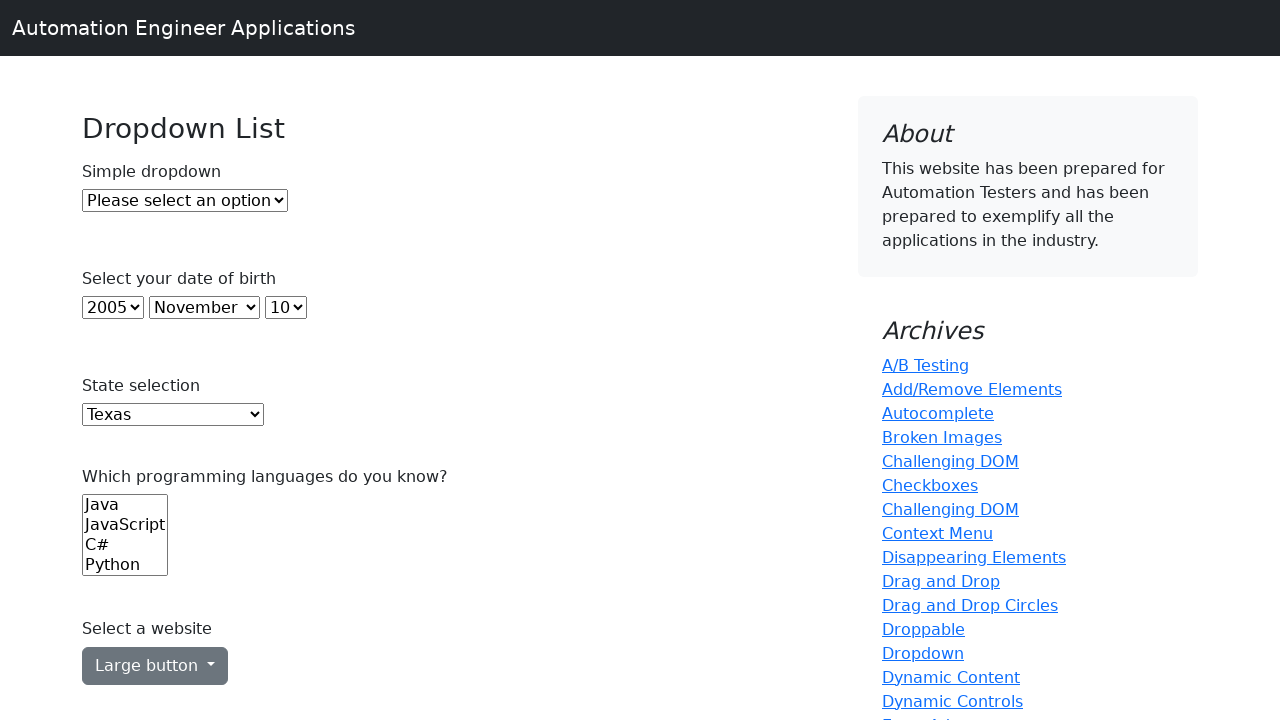